Navigates to the Rahul Shetty Academy homepage and verifies the page loads by checking the URL and title are accessible.

Starting URL: https://rahulshettyacademy.com/#/index

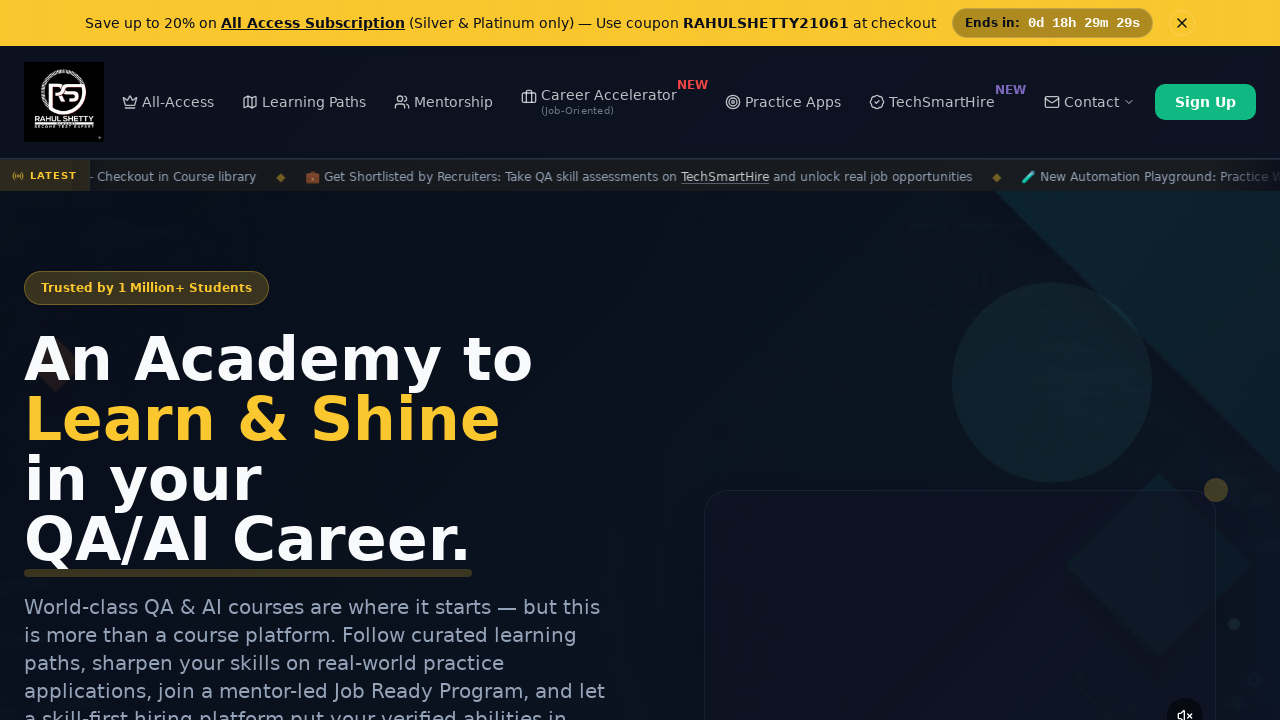

Retrieved and printed current page URL
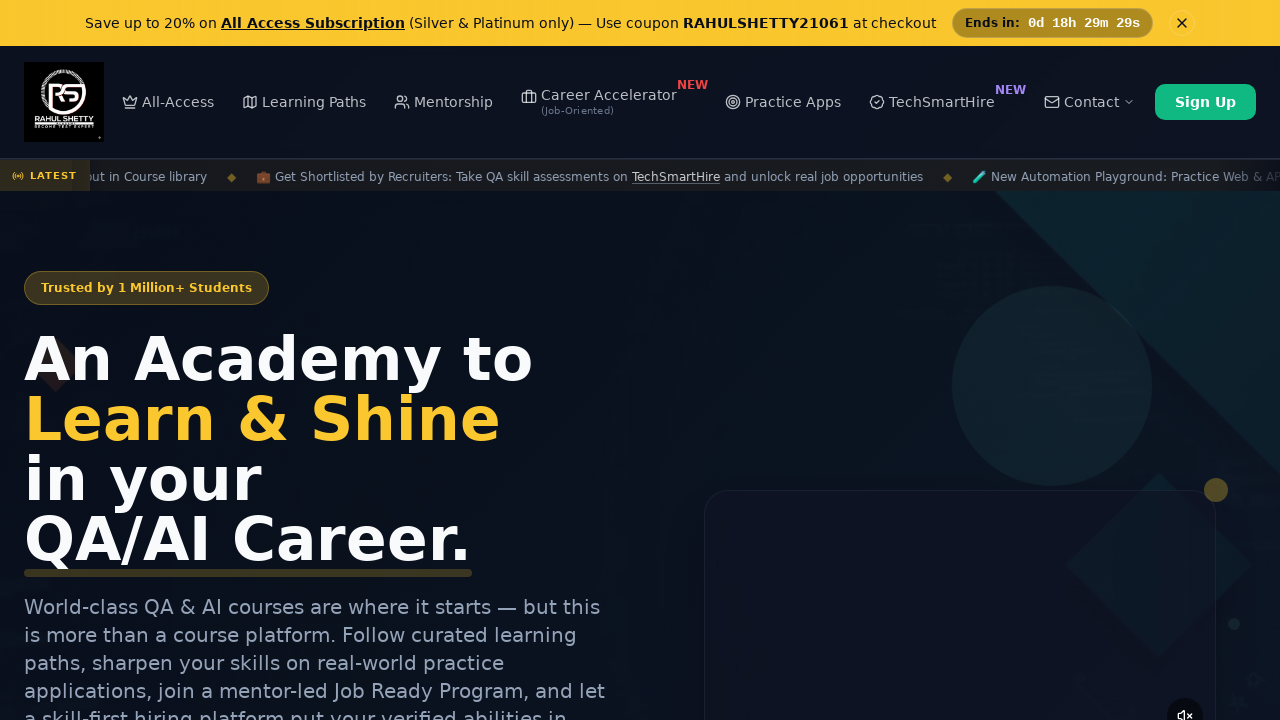

Retrieved and printed current page title
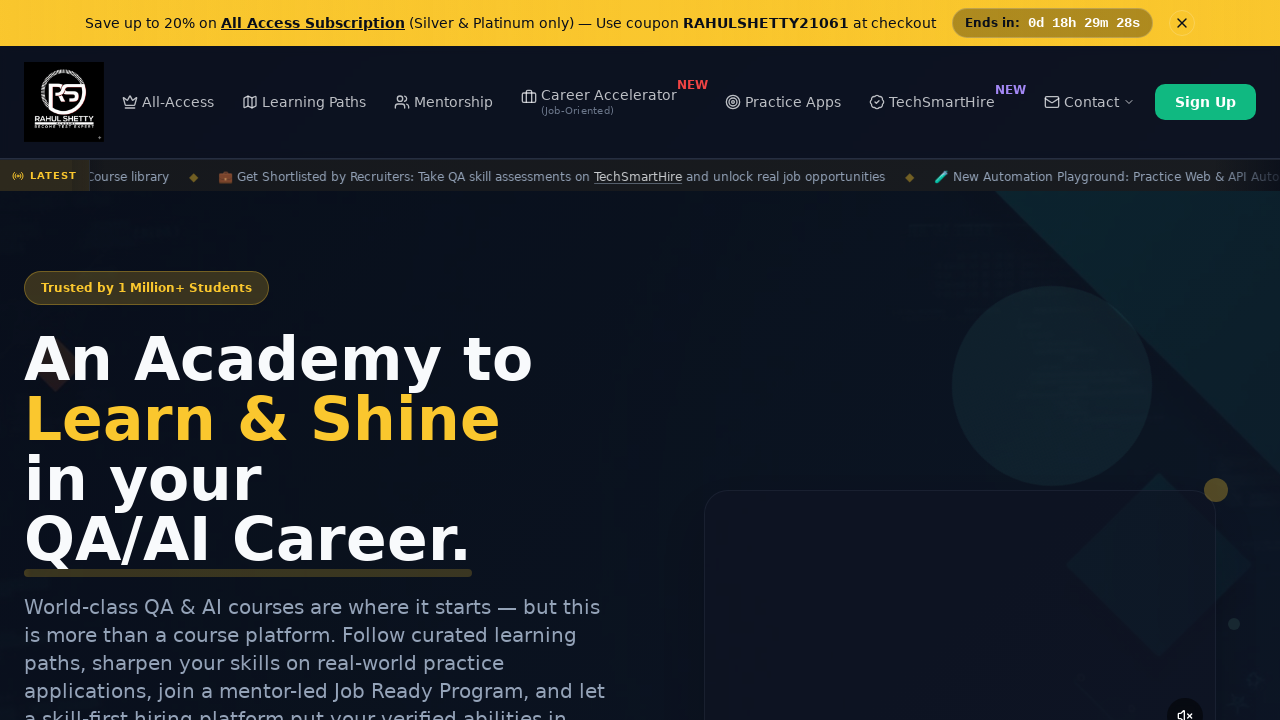

Waited for page to reach domcontentloaded state
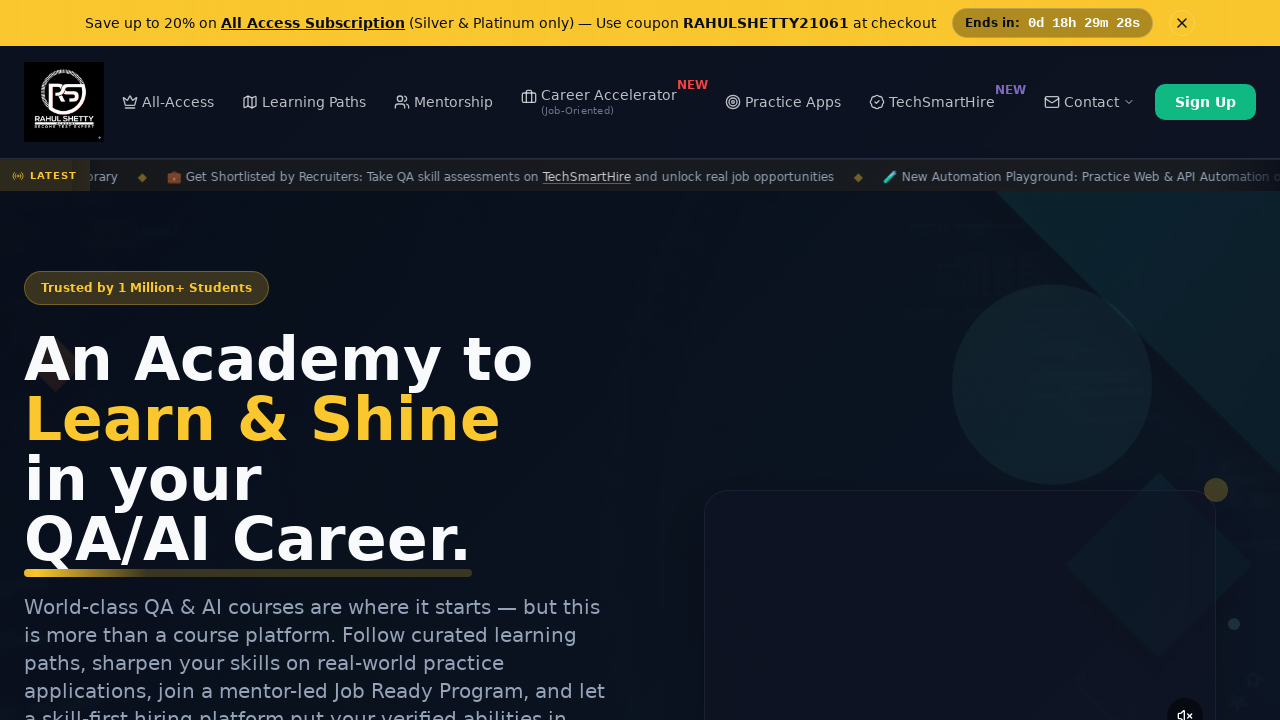

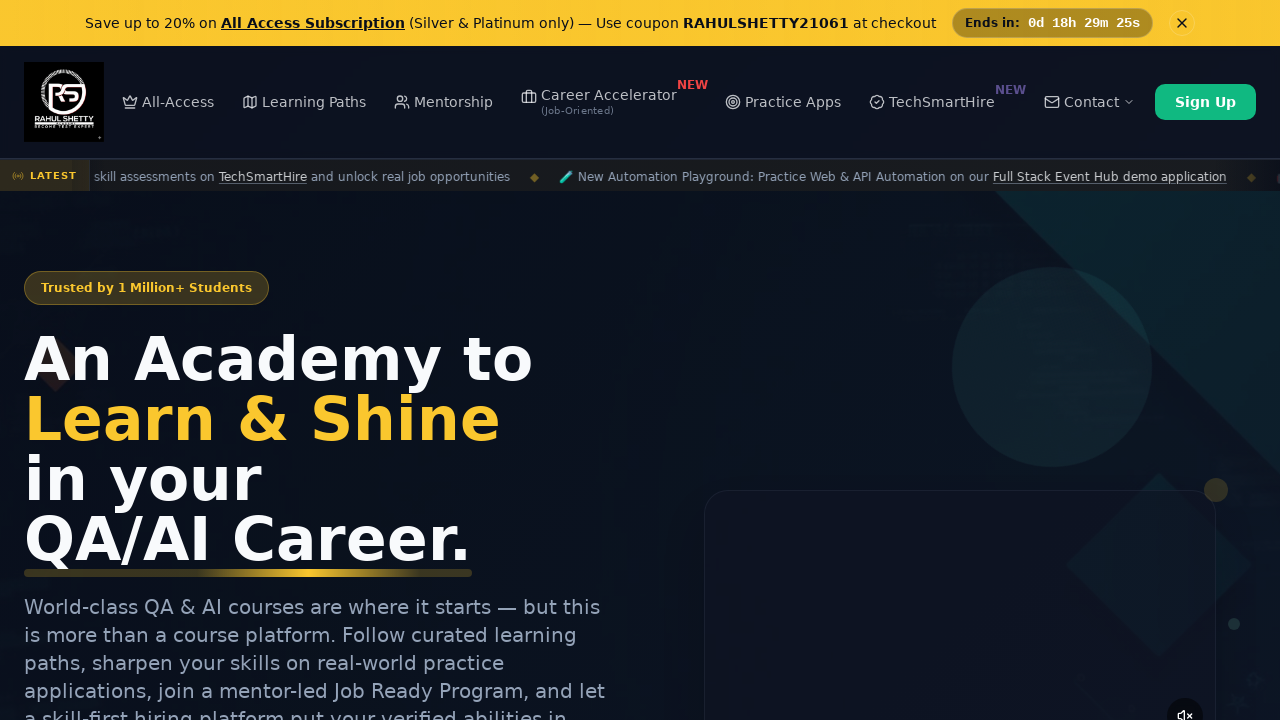